Tests iframe handling by switching to a frame, clicking a submit button inside it, accepting an alert, then switching to another frame to read menu text

Starting URL: https://tech-training-qacircle.github.io/locator-practice/src/locatorPractice.html

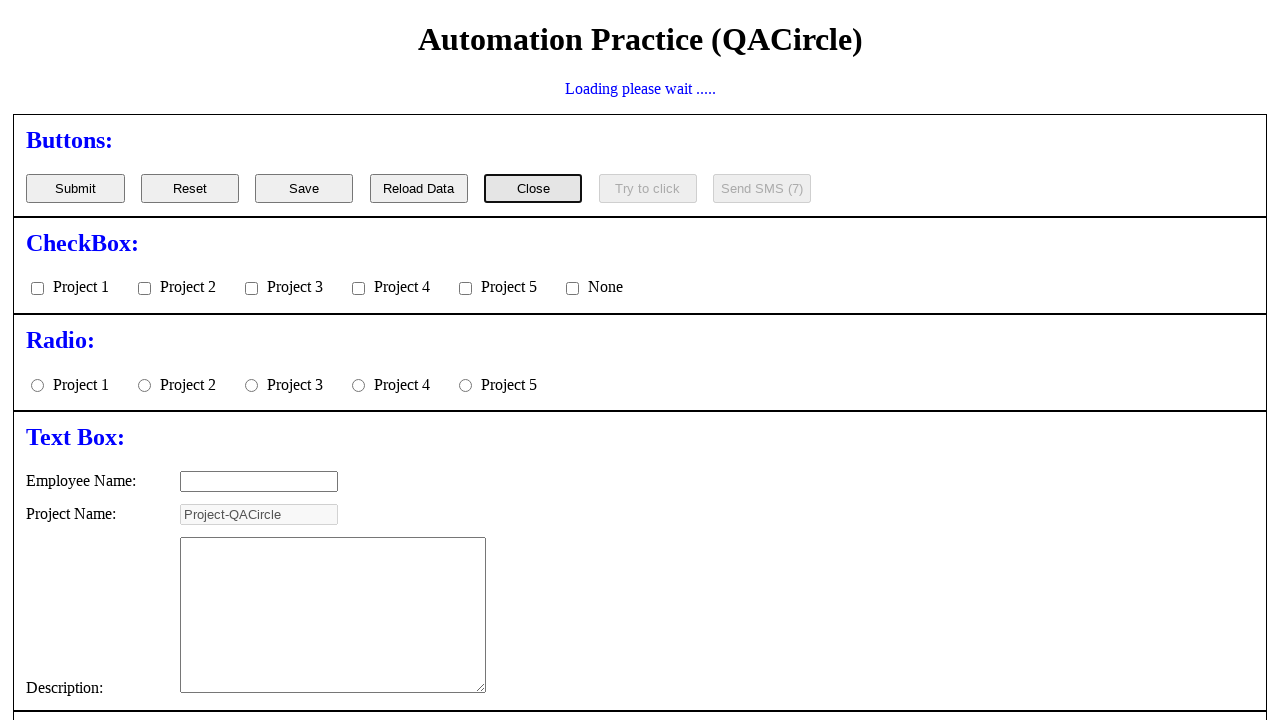

Waited for test-iframe to load
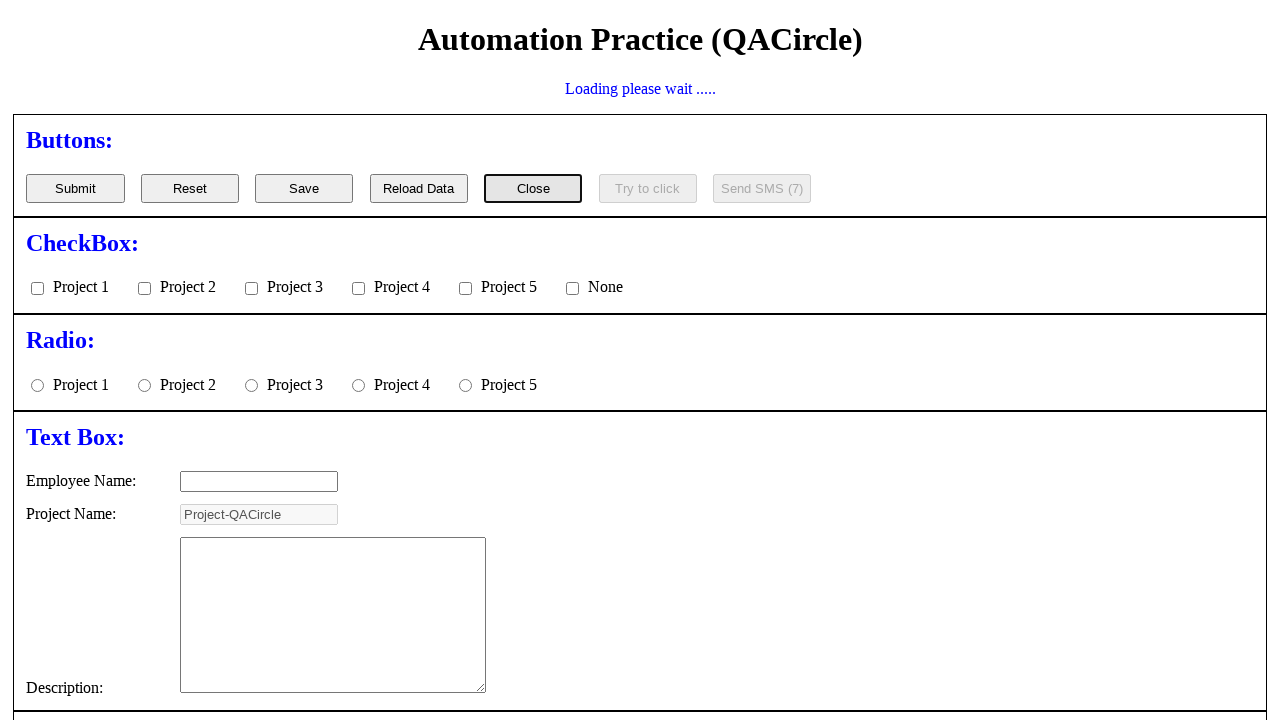

Located and switched to first iframe (test-iframe)
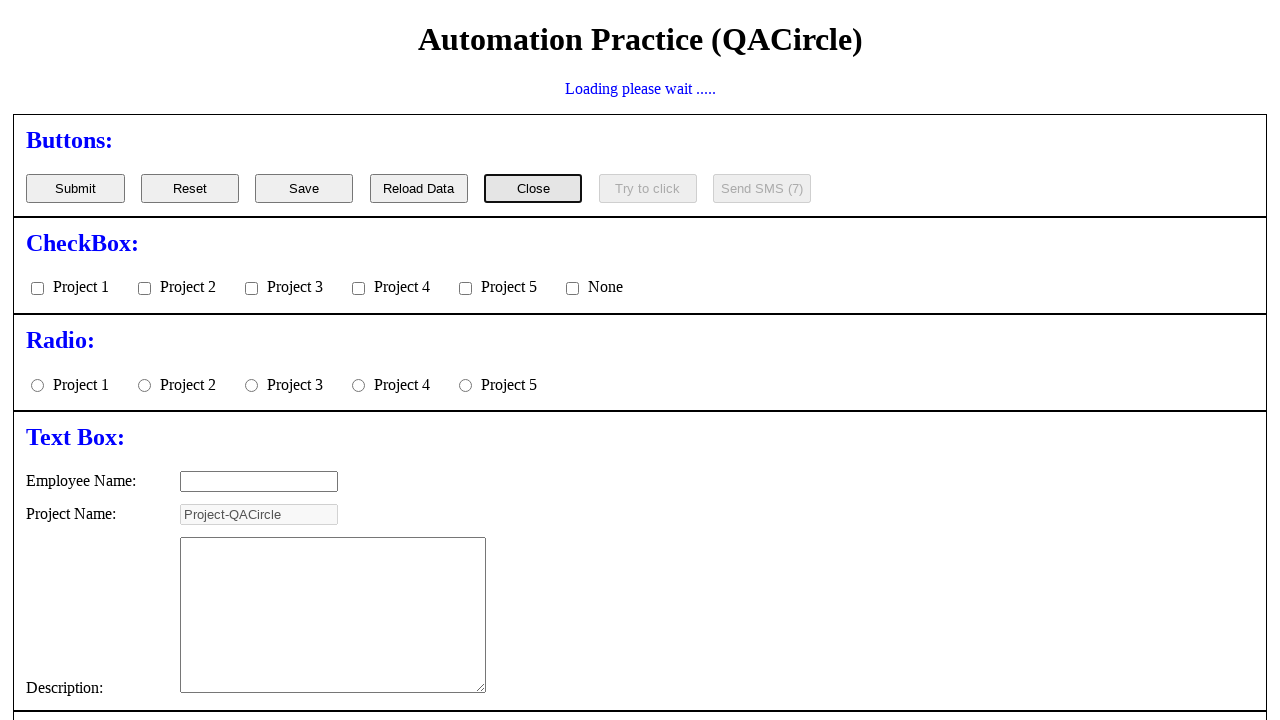

Clicked submit button inside first iframe at (178, 360) on iframe[name='test-iframe'] >> internal:control=enter-frame >> button[name='frame
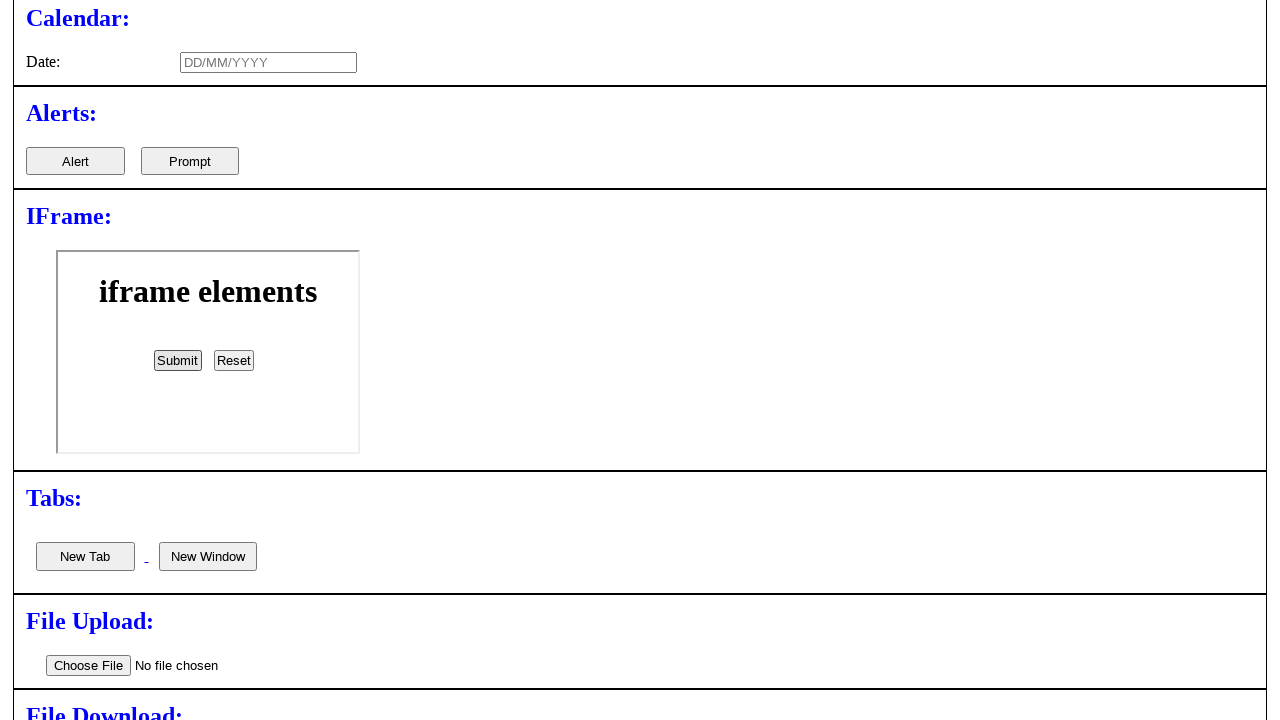

Set up alert dialog handler to accept alerts
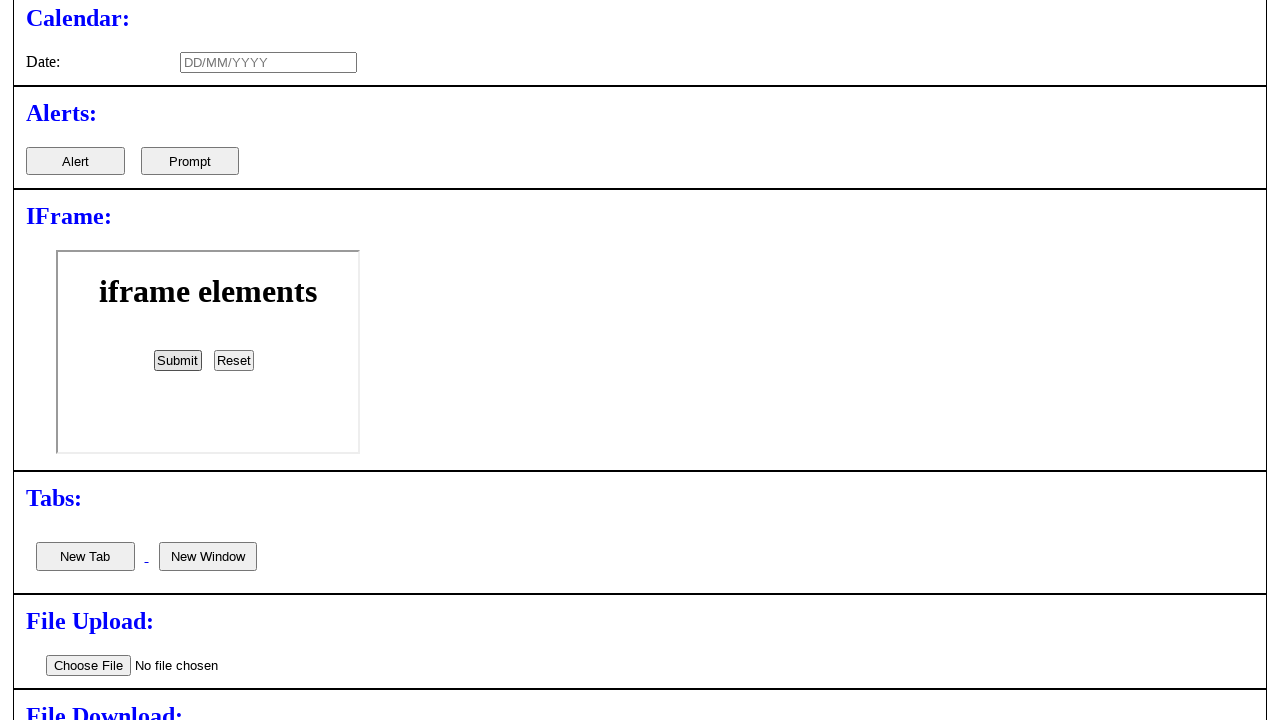

Waited for alert to be processed
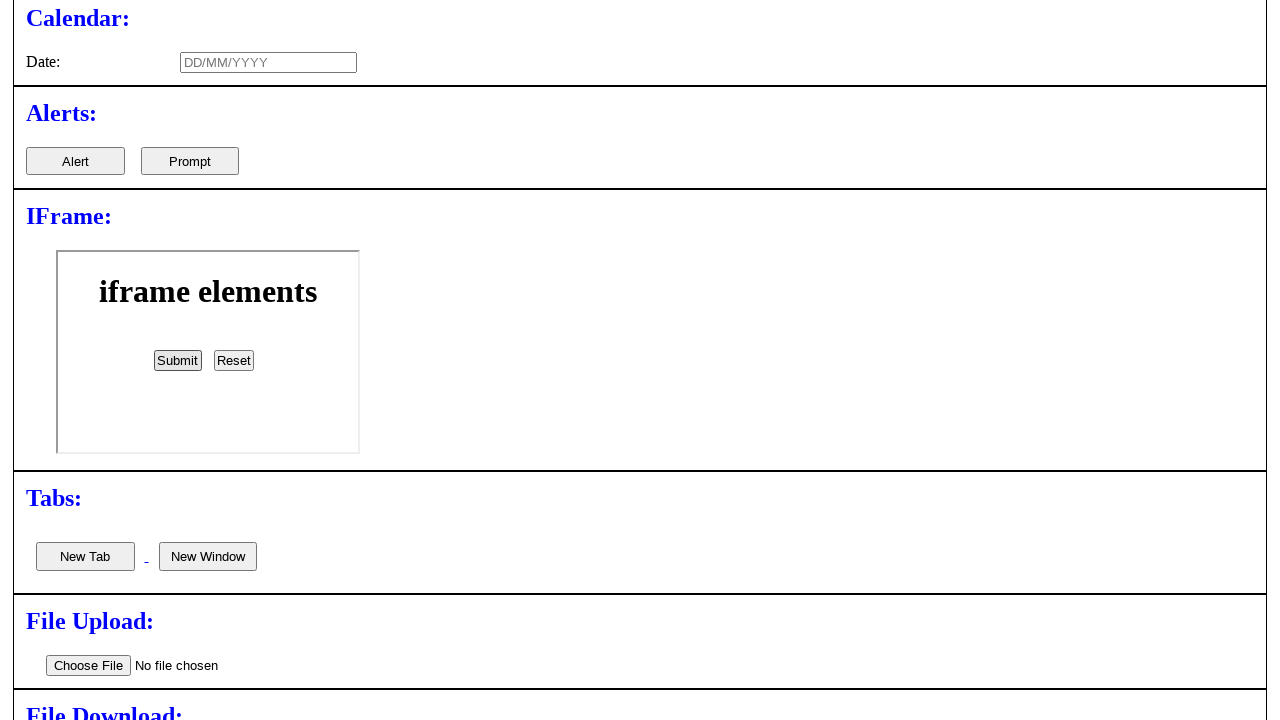

Located and switched to third iframe (menu.html)
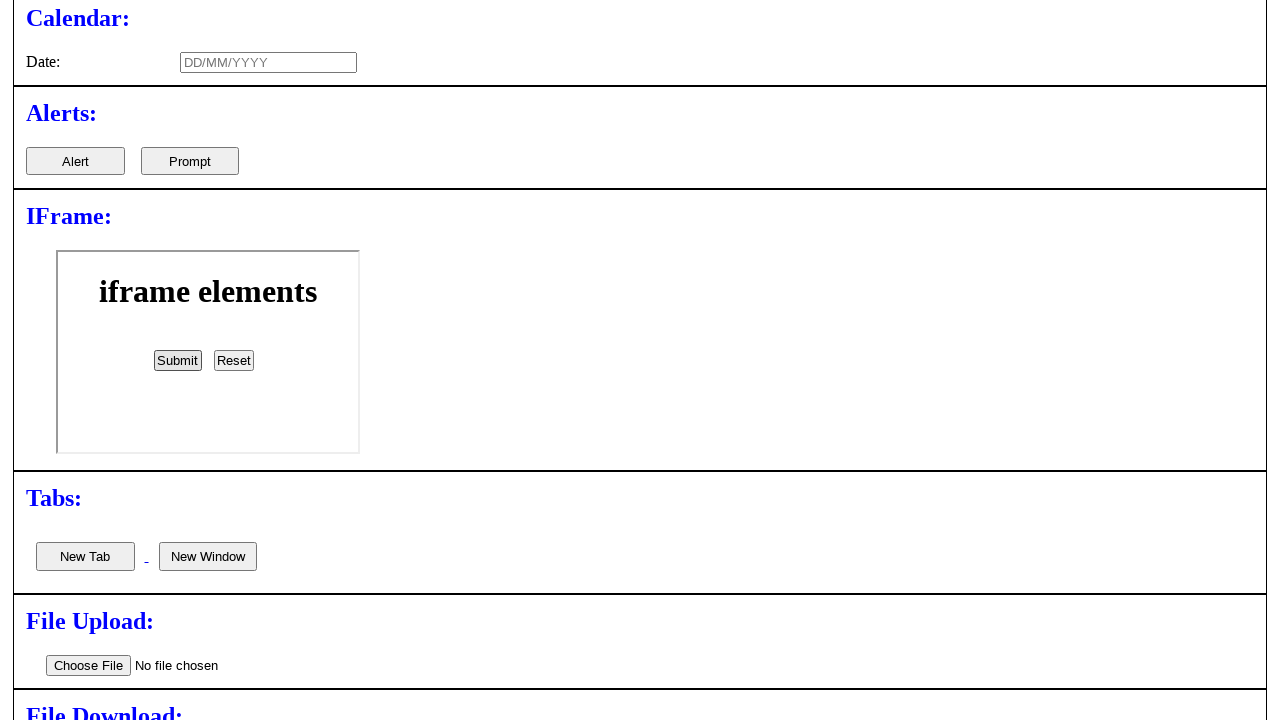

Waited for electronics menu item (4th item) to appear
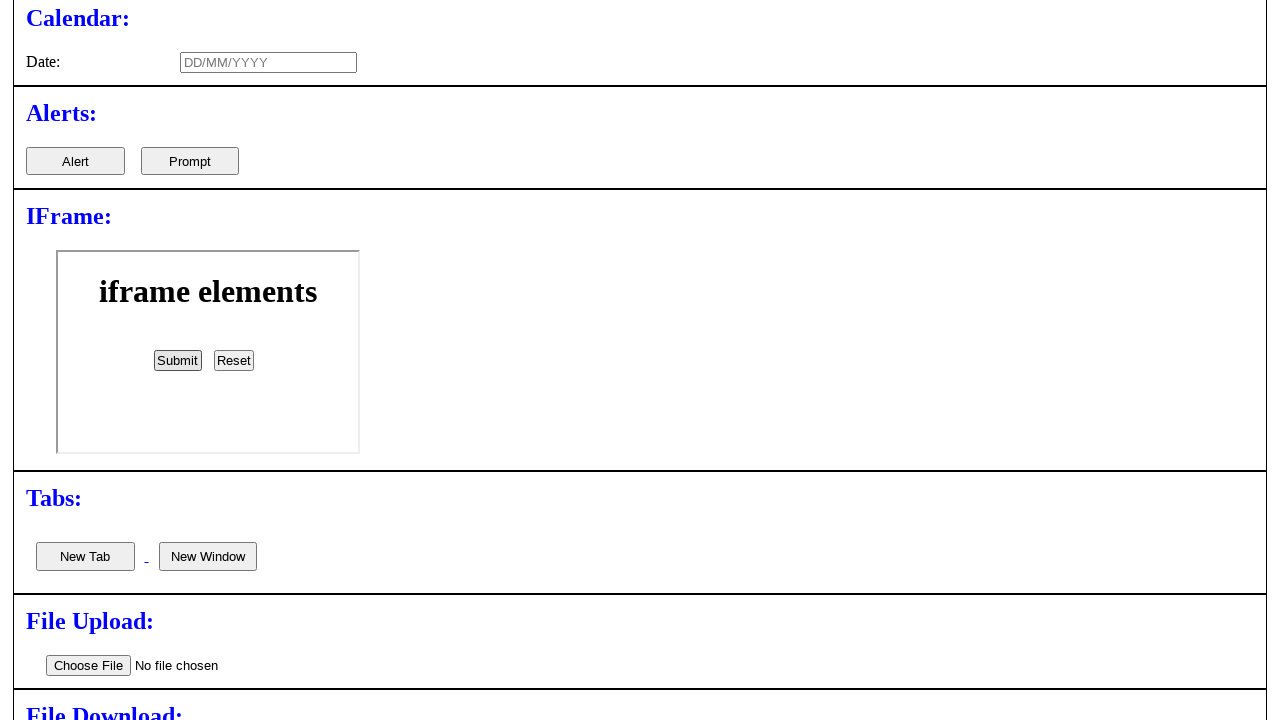

Retrieved electronics menu item text: 
        Electronics
        
          Home Entertainment
          Car Hifi
          Utilities
        
      
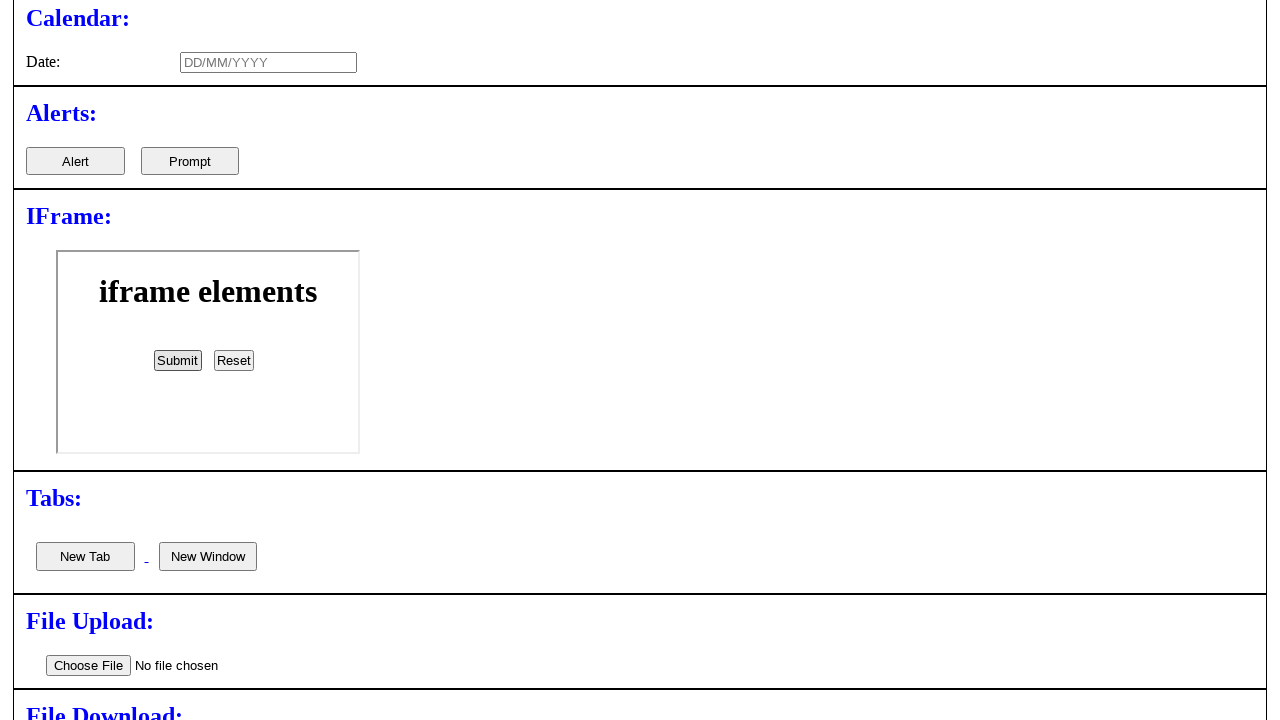

Printed electronics menu text to console
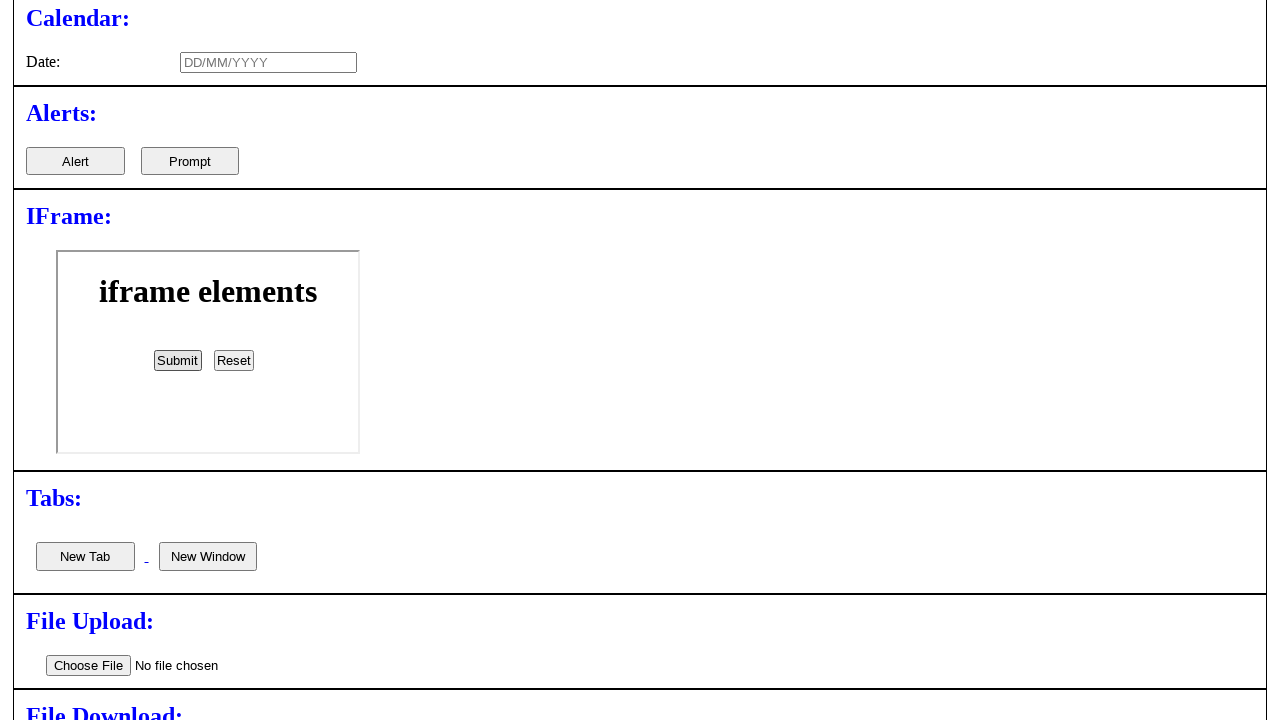

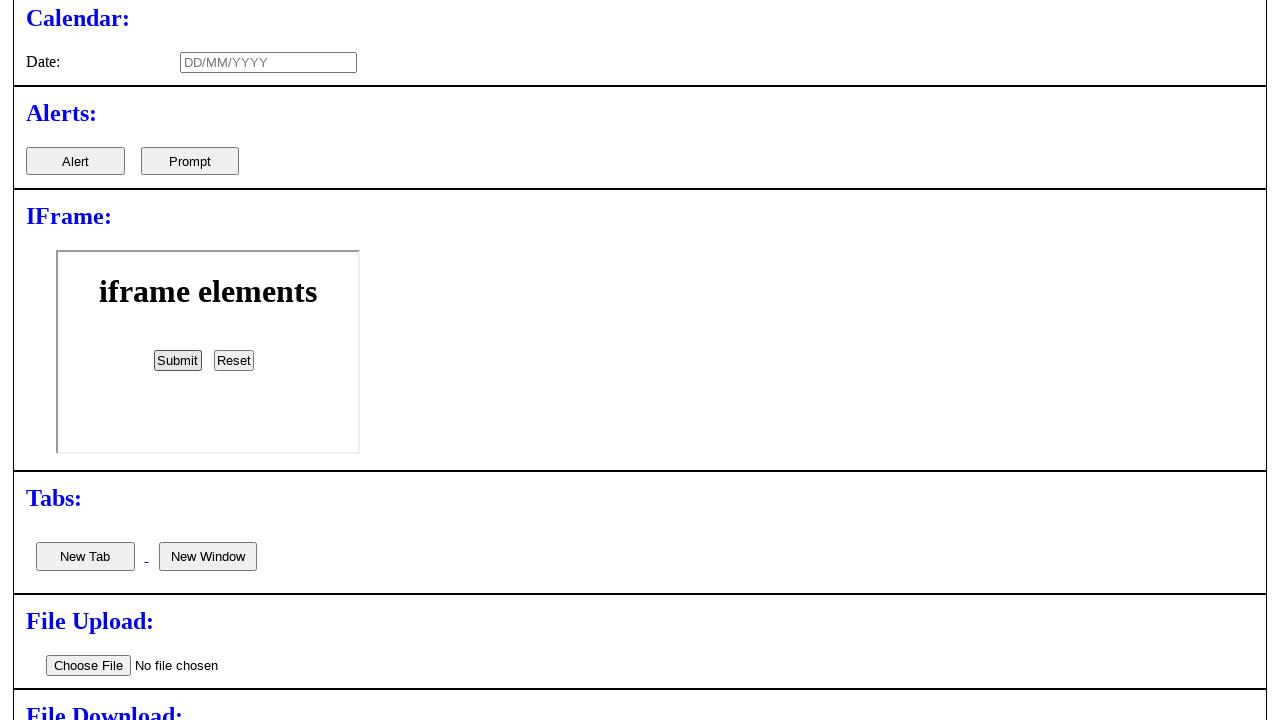